Tests form input by locating the first name field using element positioning (above email, to left of last name) and filling it with a name value.

Starting URL: https://demoqa.com/automation-practice-form

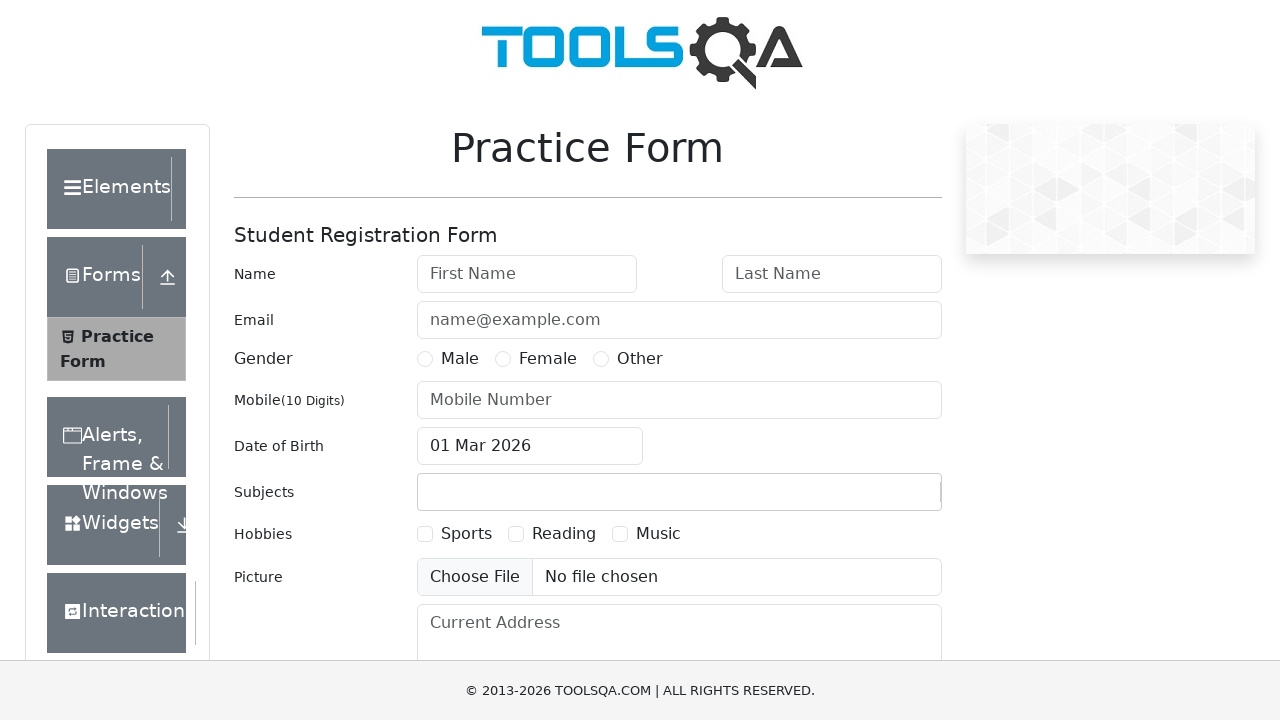

Located first name input field using selector #firstName
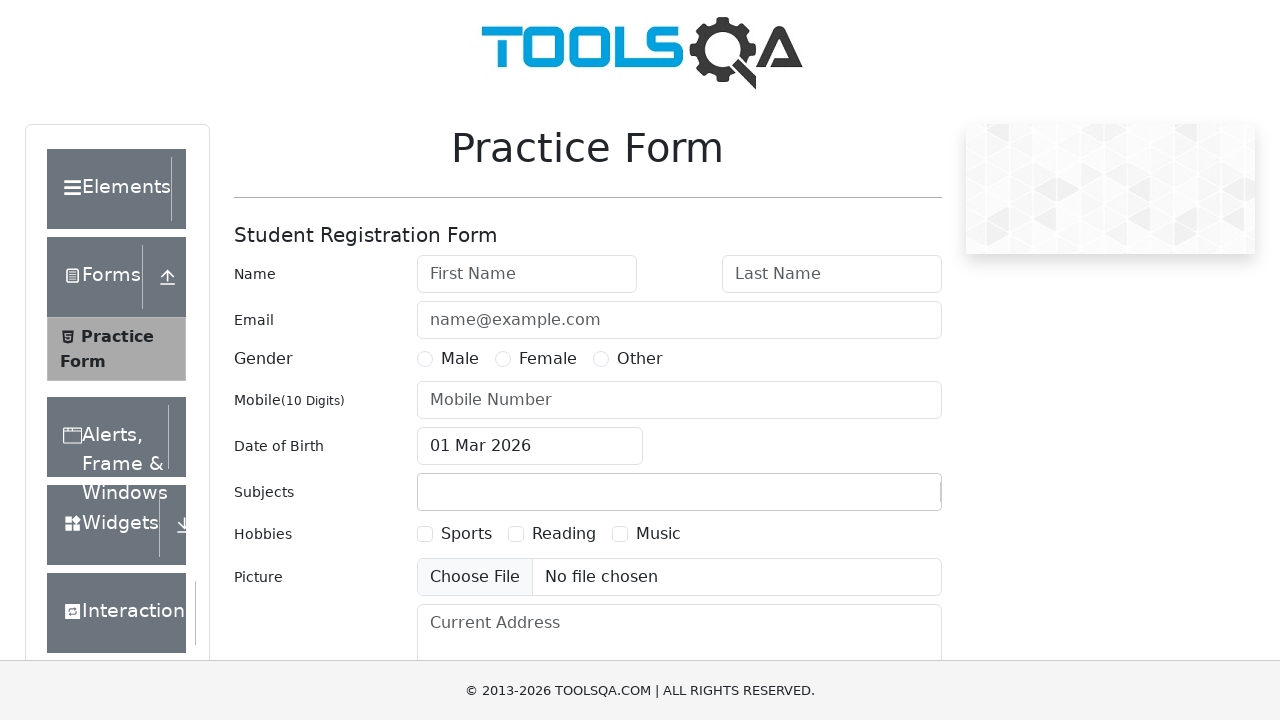

Filled first name field with 'Sarah Williams' on #firstName
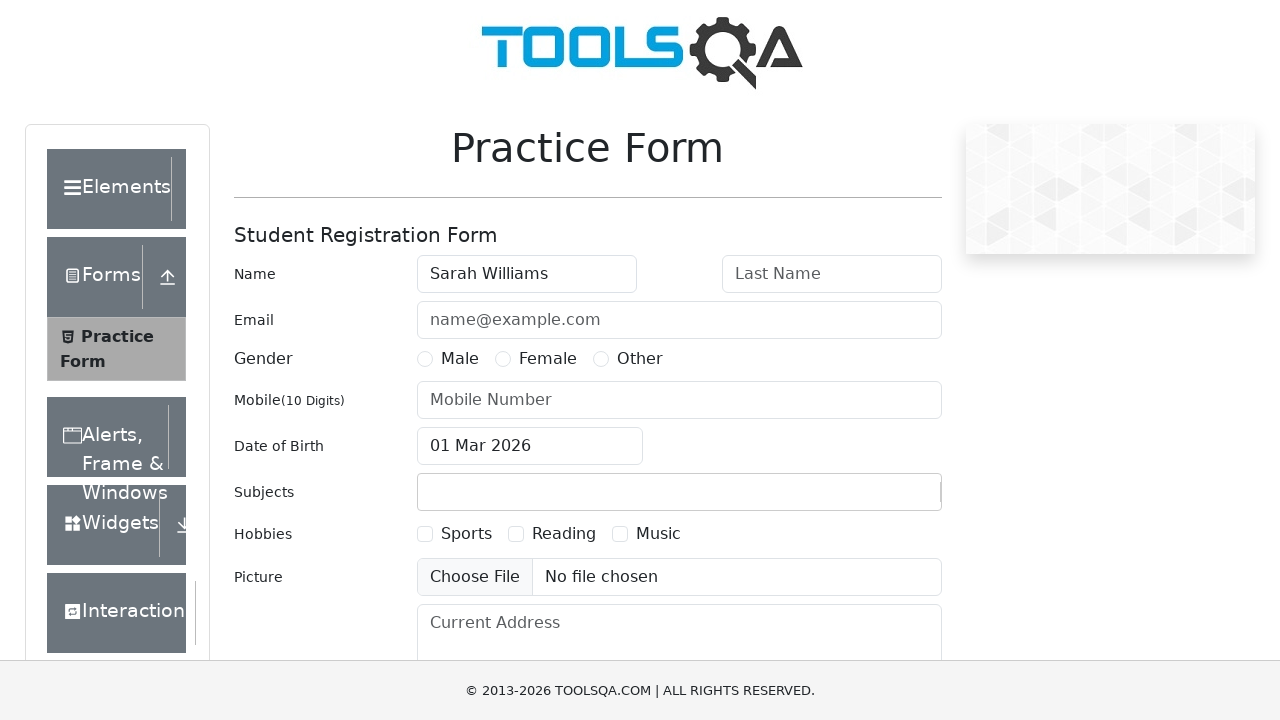

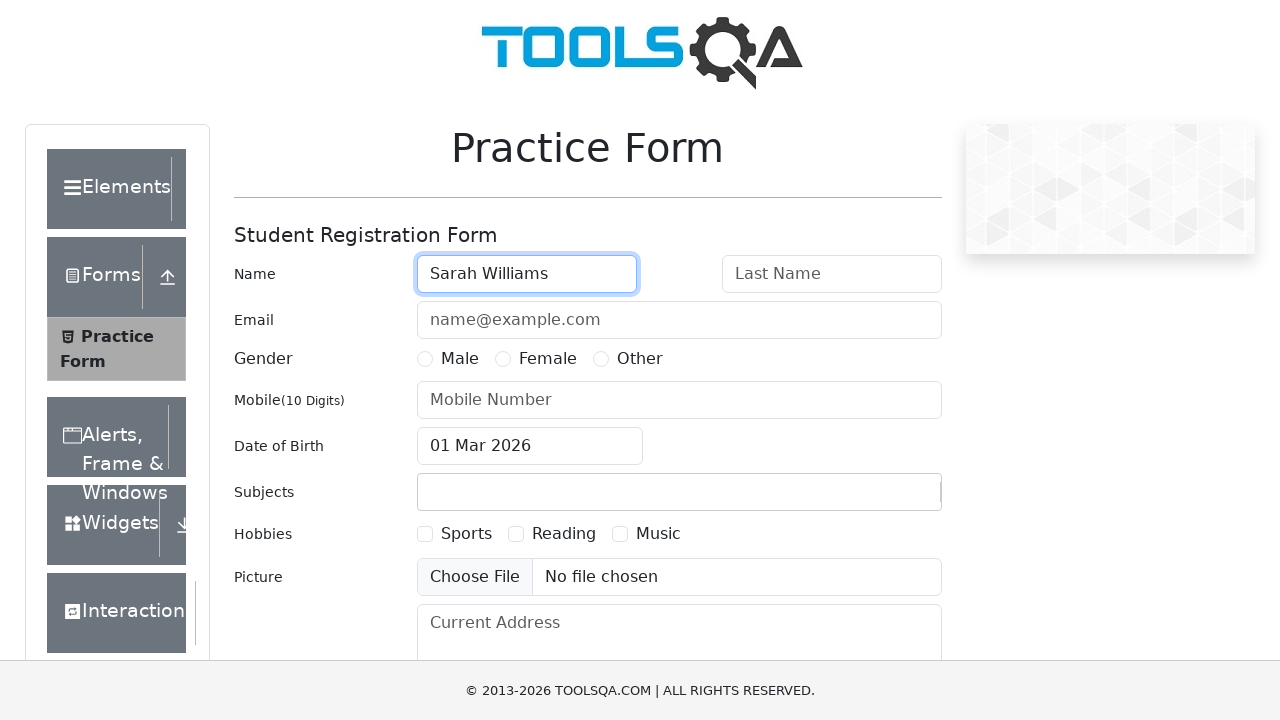